Tests the shopping cart functionality on a demo e-commerce site by browsing products, selecting a Selenium product, and adding it to cart.

Starting URL: https://rahulshettyacademy.com/angularAppdemo/

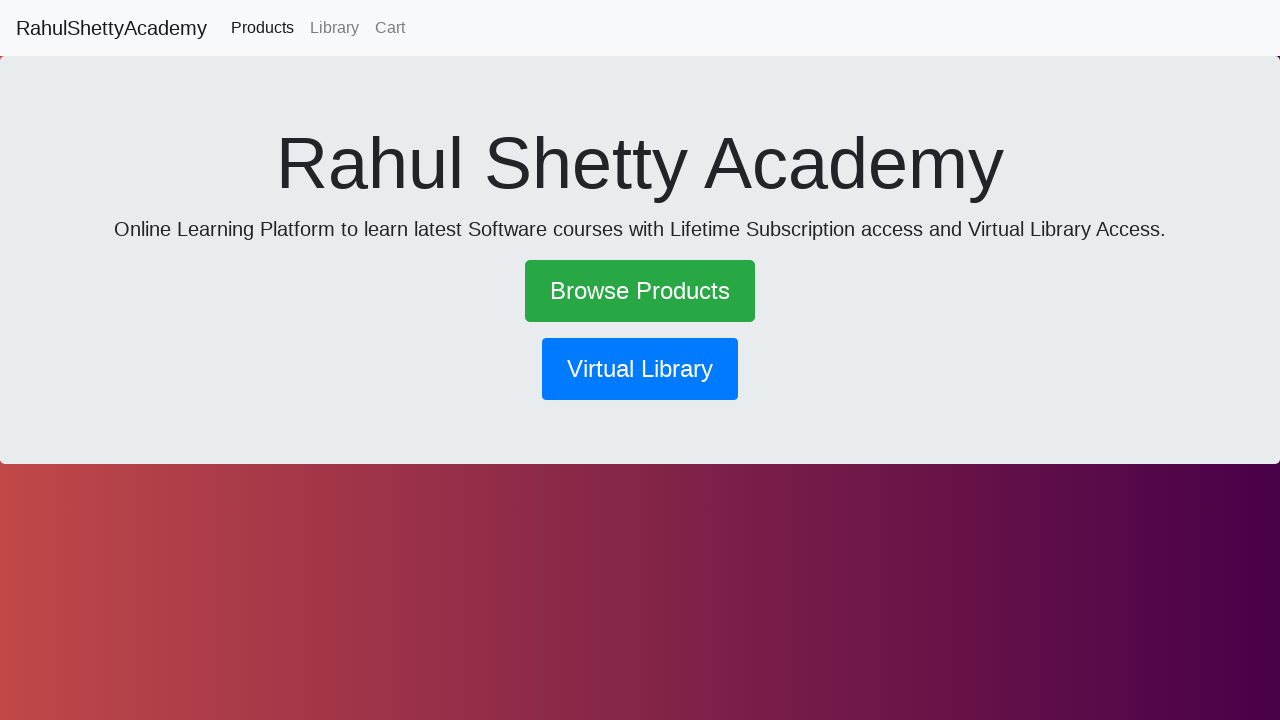

Clicked on 'Browse Products' link at (640, 291) on text=Browse Products
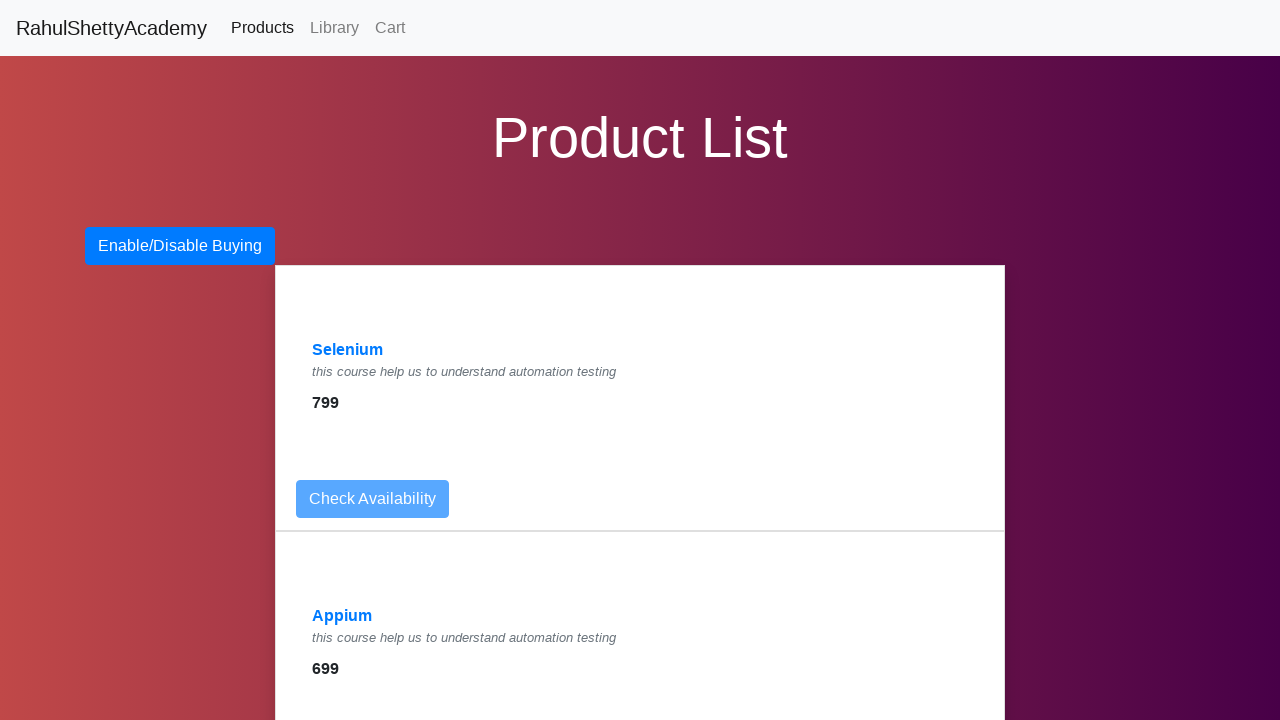

Clicked on 'Selenium' product category at (348, 350) on text=Selenium
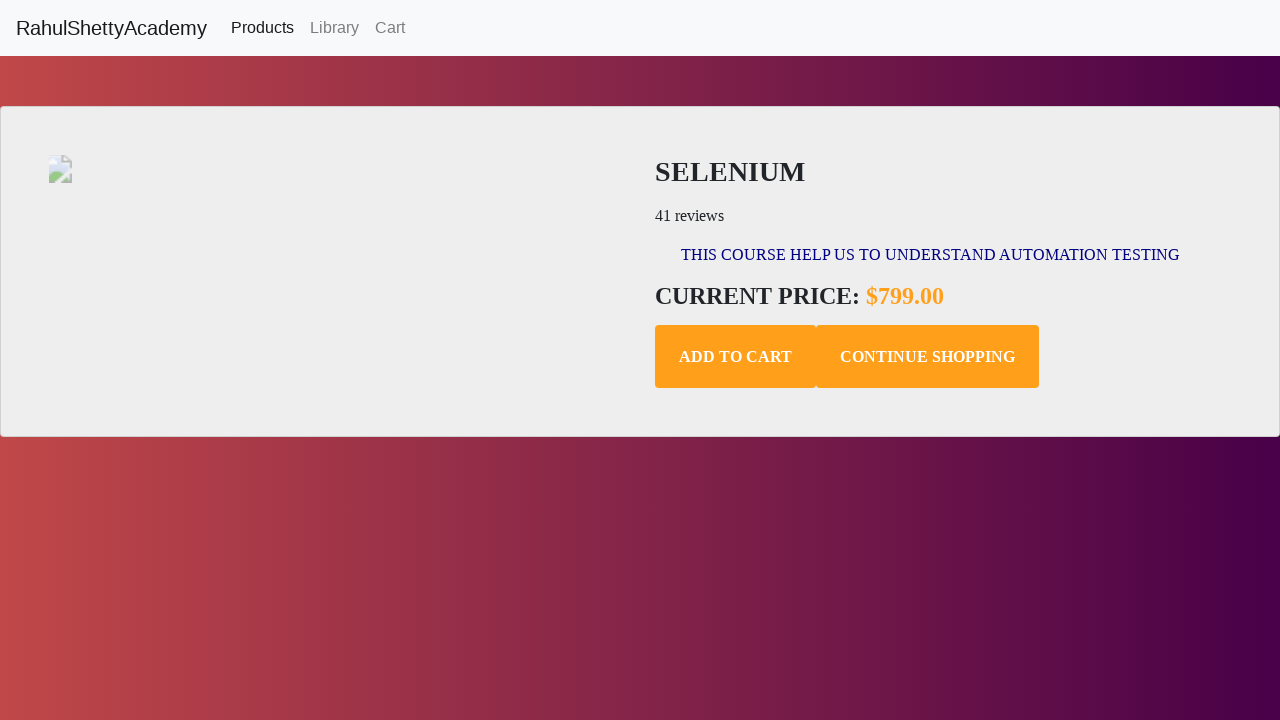

Clicked 'Add to Cart' button for Selenium product at (736, 357) on button.add-to-cart.btn.btn-default
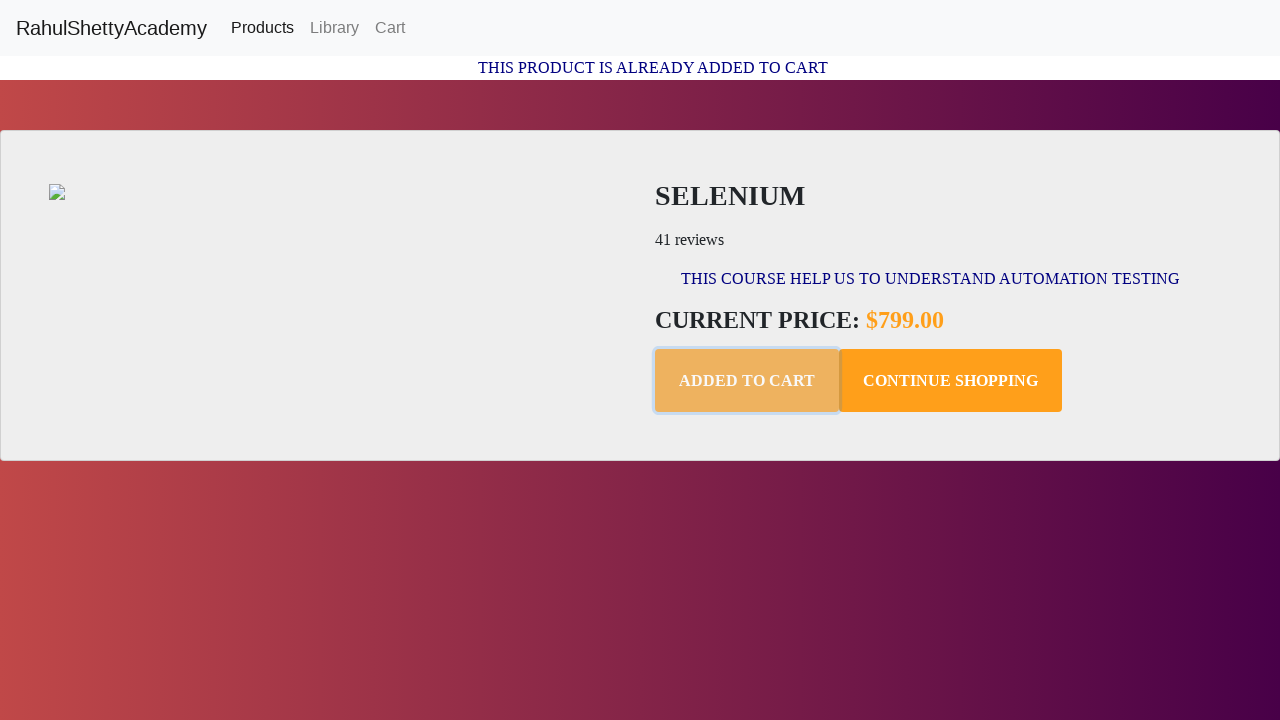

Confirmation message appeared after adding to cart
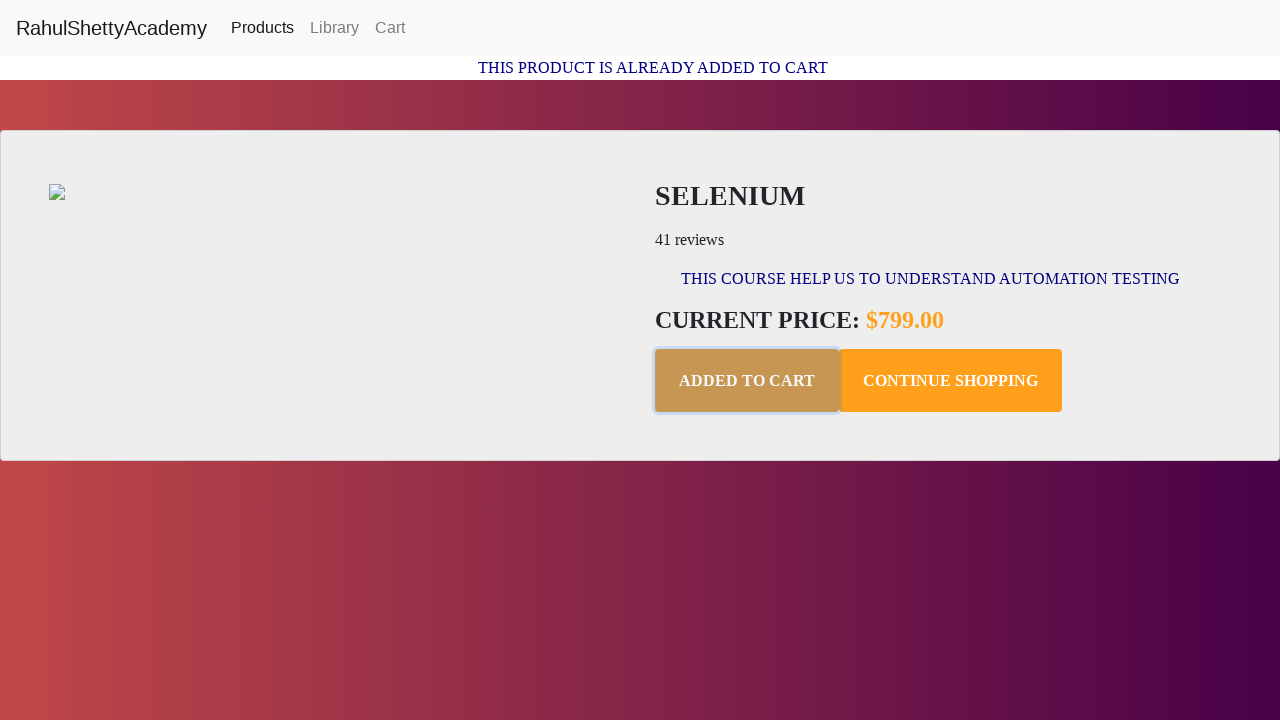

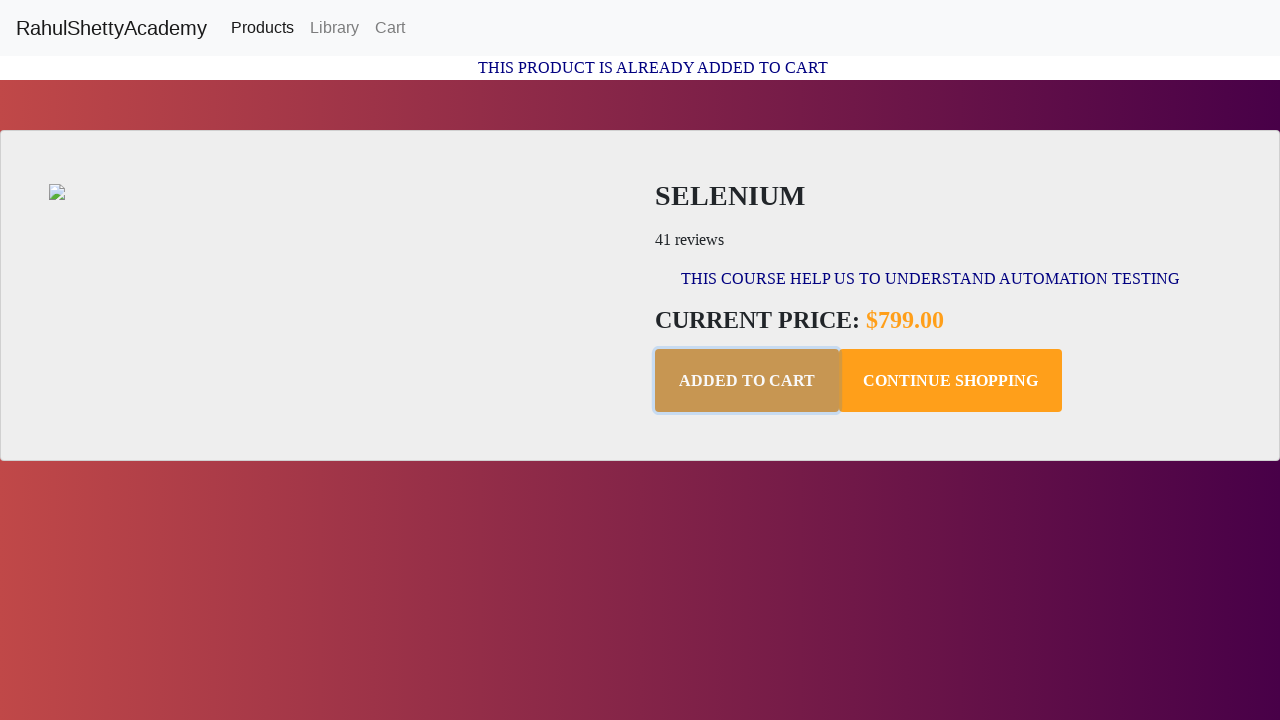